Demonstrates various XPath selectors by locating multiple form elements on the registration page

Starting URL: https://demoqa.com/automation-practice-form

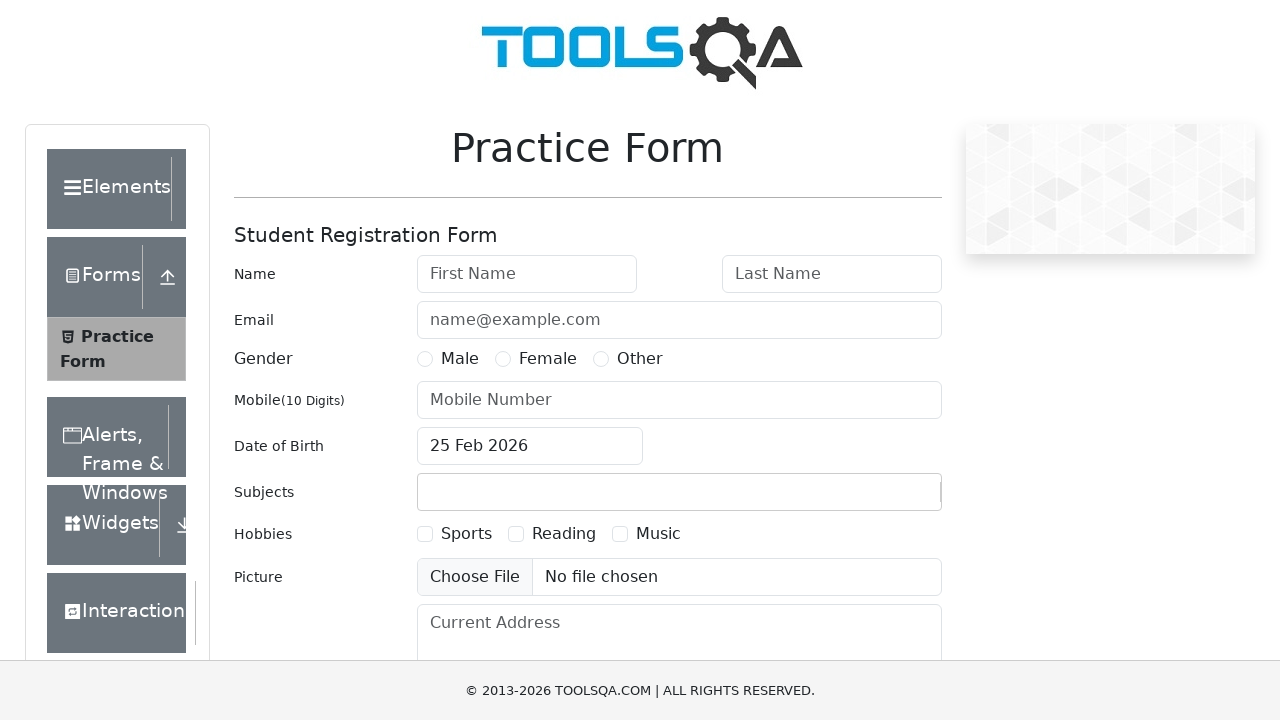

Filled last name field with 'Doe' on input#lastName
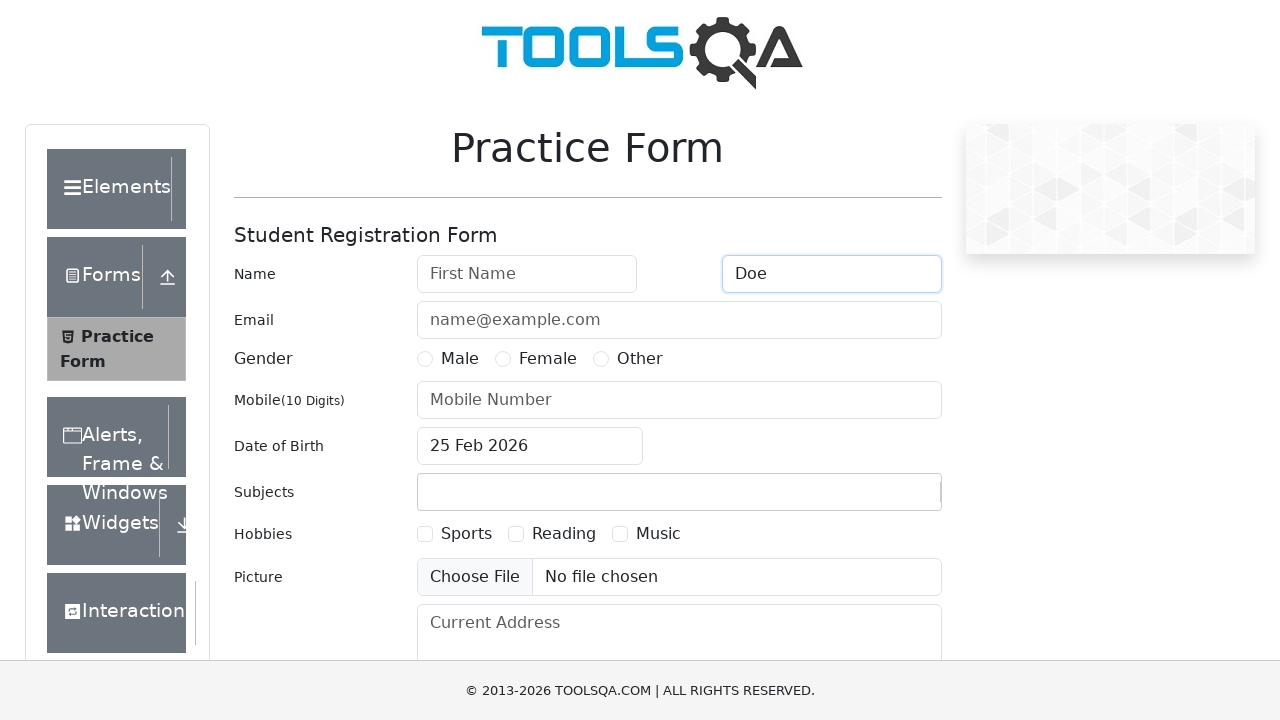

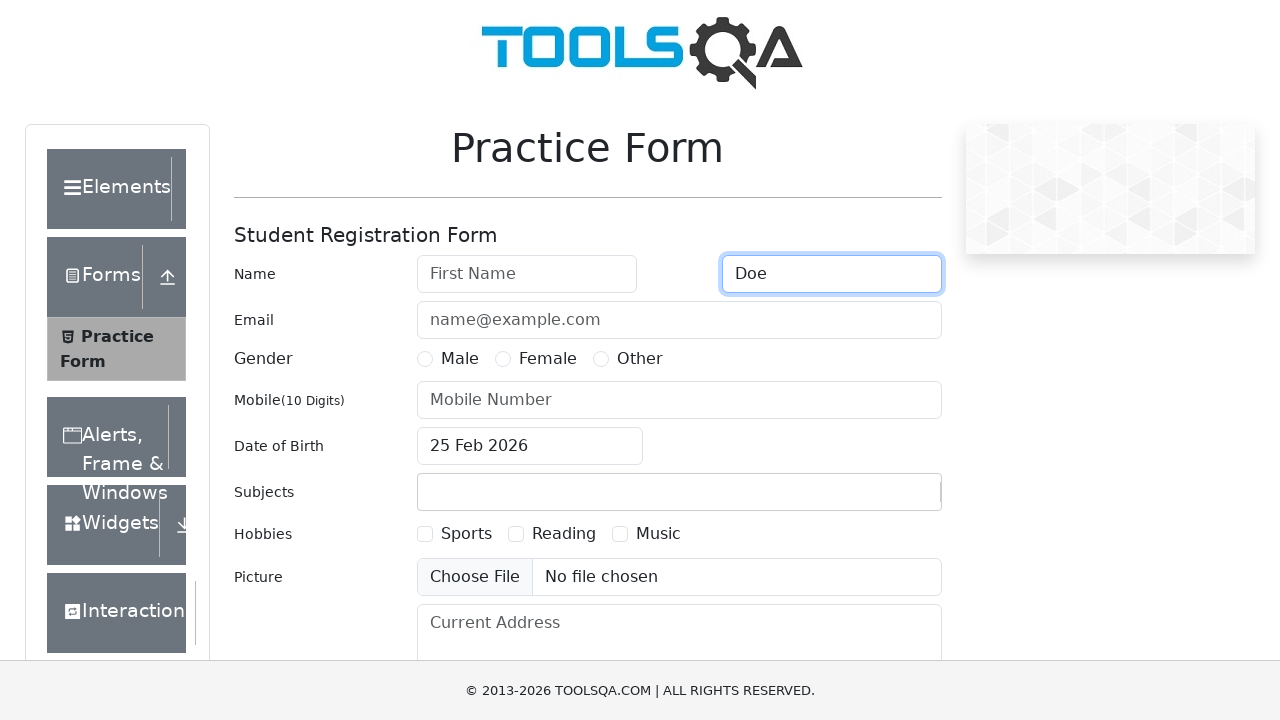